Tests form filling functionality by entering data into name, email, password fields, selecting checkbox, dropdown, radio button, and date picker, then submitting the form.

Starting URL: https://rahulshettyacademy.com/angularpractice/

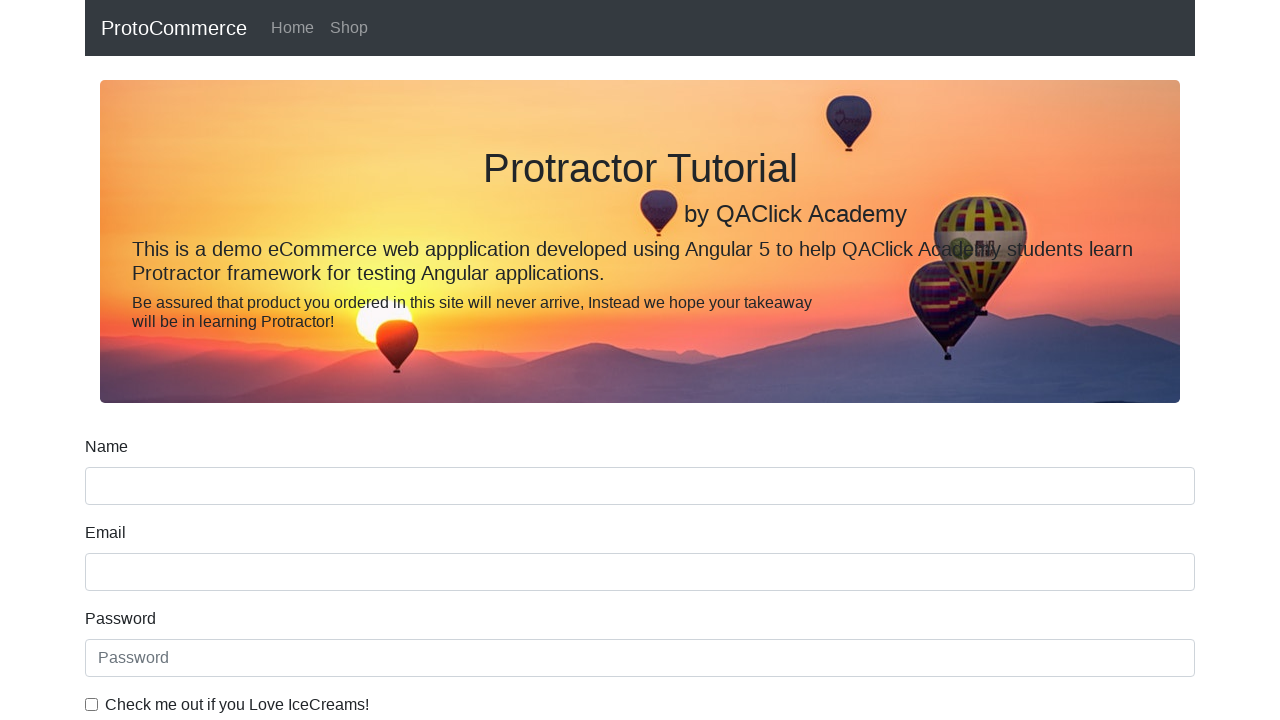

Filled name field with 'Jonathan Martinez' on [name="name"]
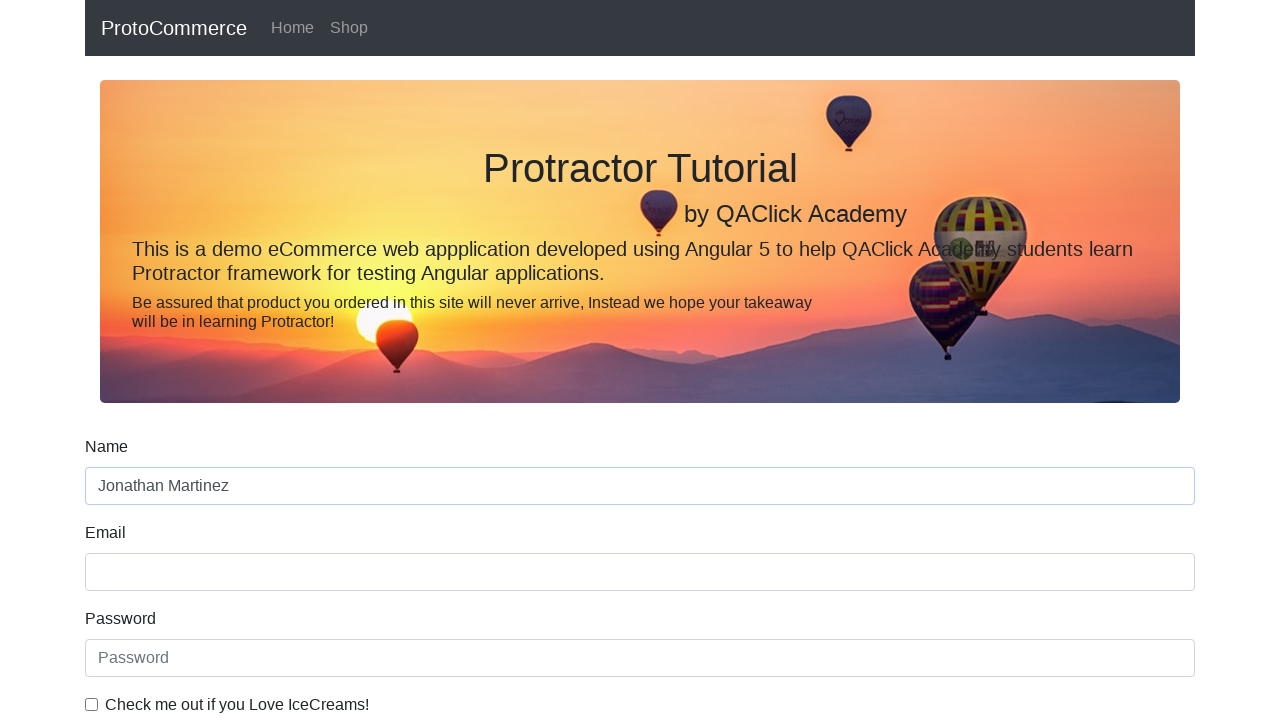

Filled email field with 'mahfud@email.com' on [name="email"]
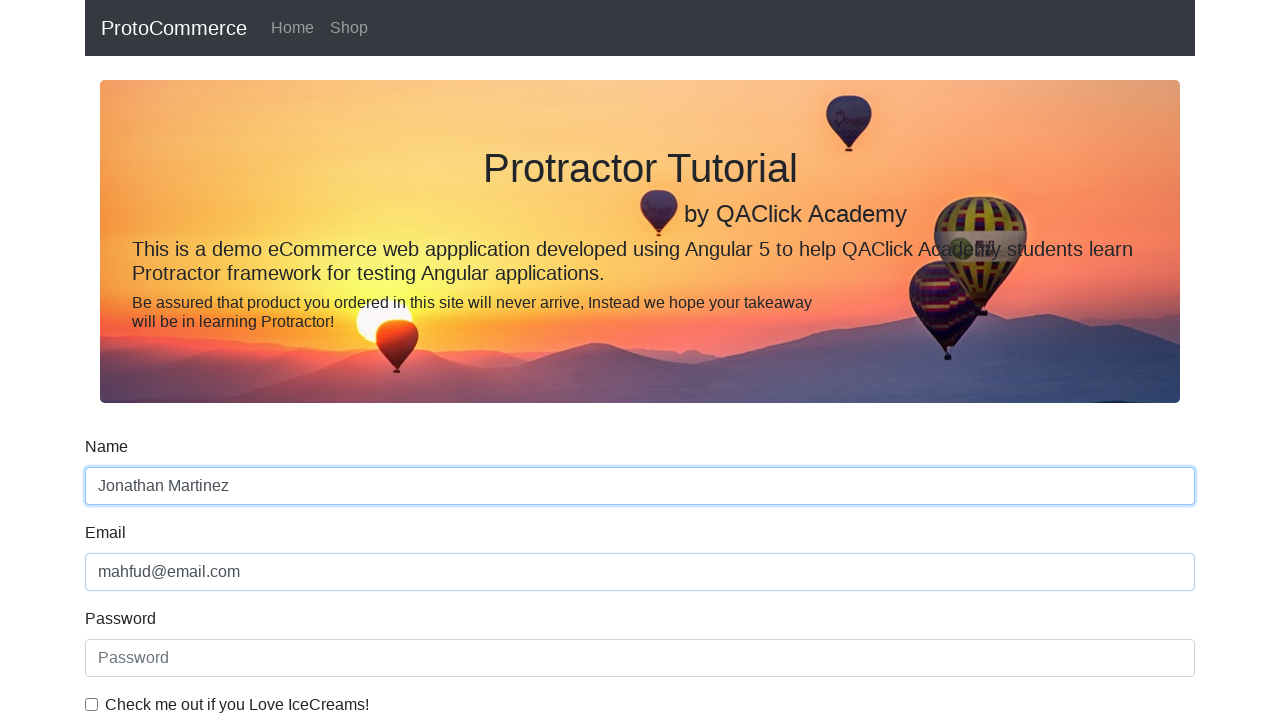

Filled password field on [id="exampleInputPassword1"]
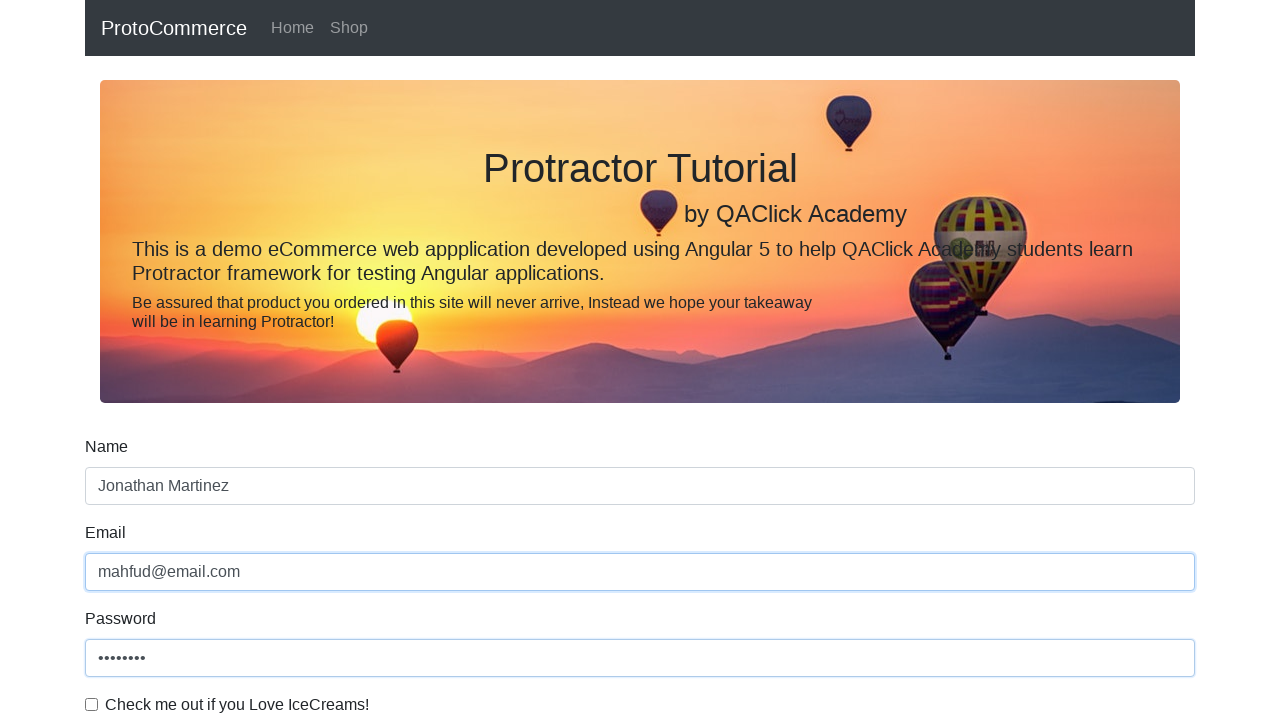

Clicked checkbox at (237, 705) on [class="form-check-label"]
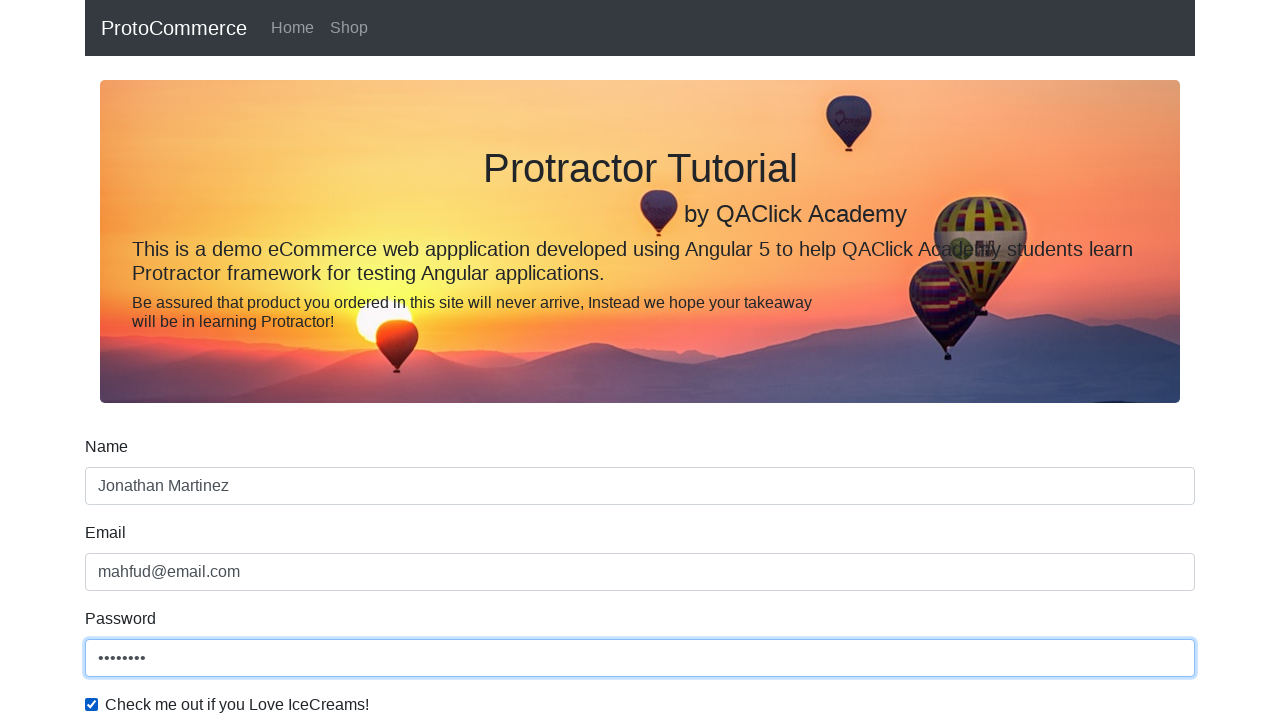

Selected 'Female' from gender dropdown on [id="exampleFormControlSelect1"]
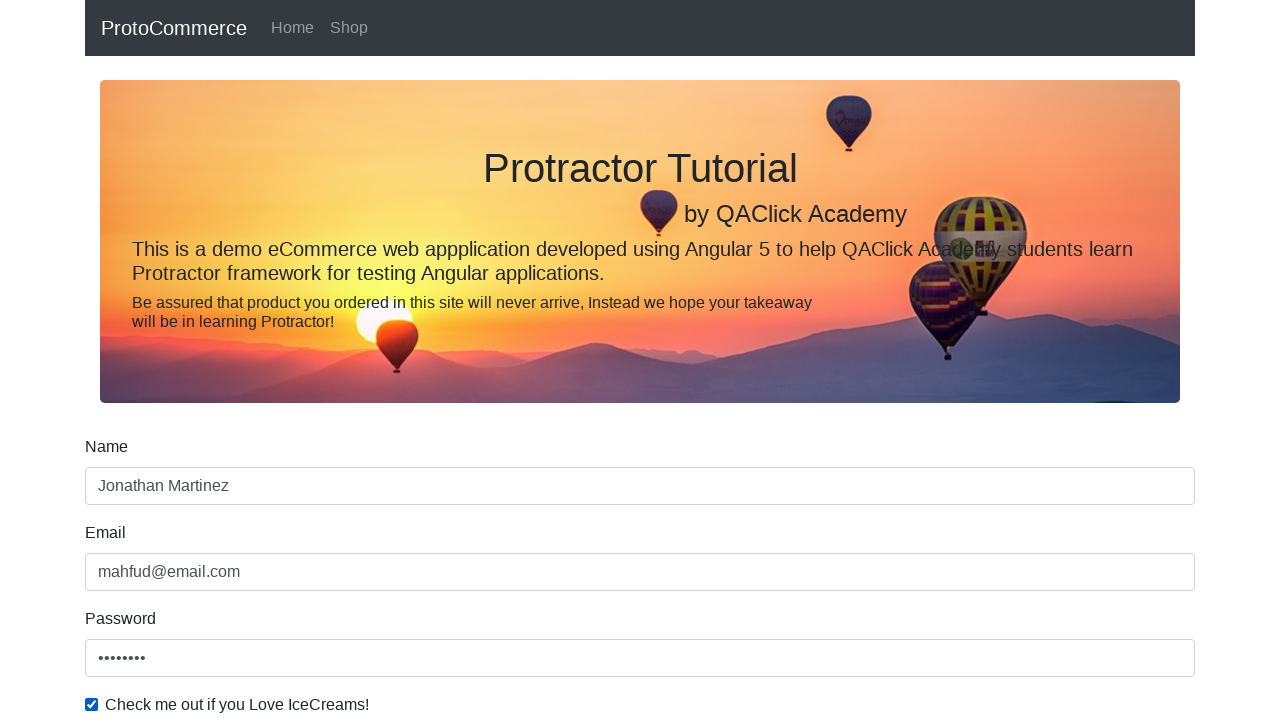

Clicked employment status radio button at (238, 360) on [id="inlineRadio1"]
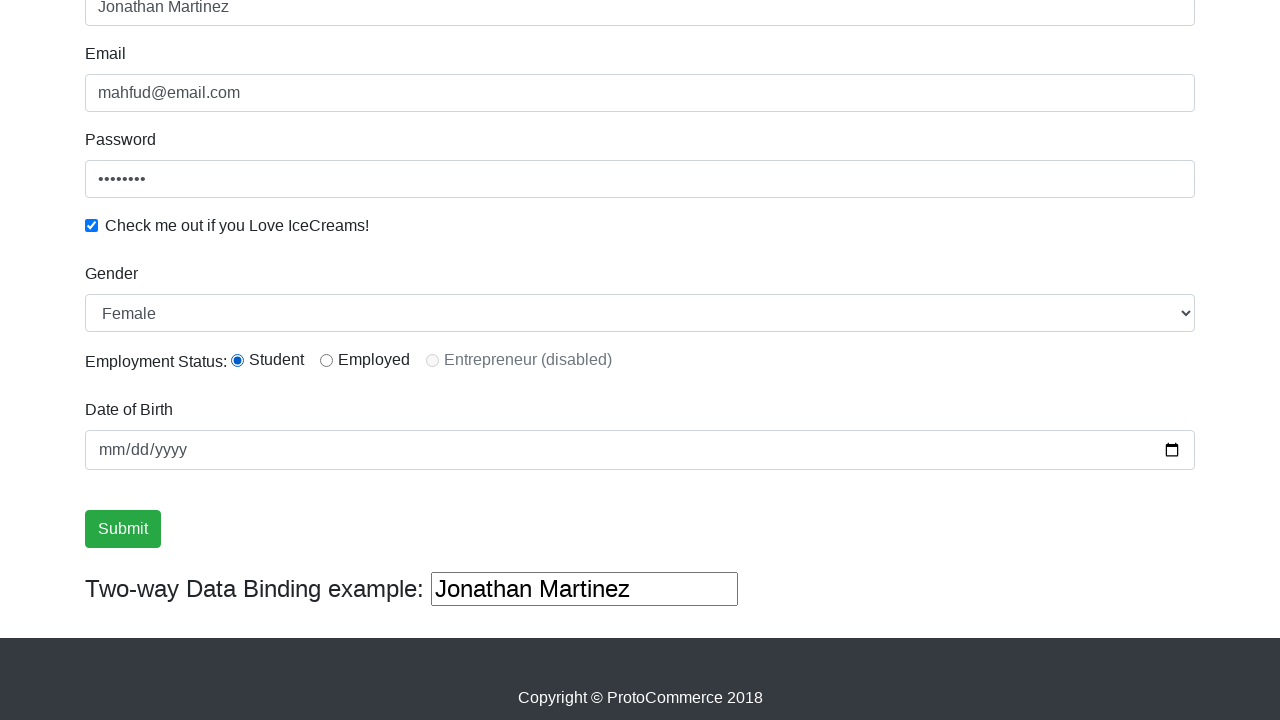

Filled date of birth with '1994-10-01' on [name="bday"]
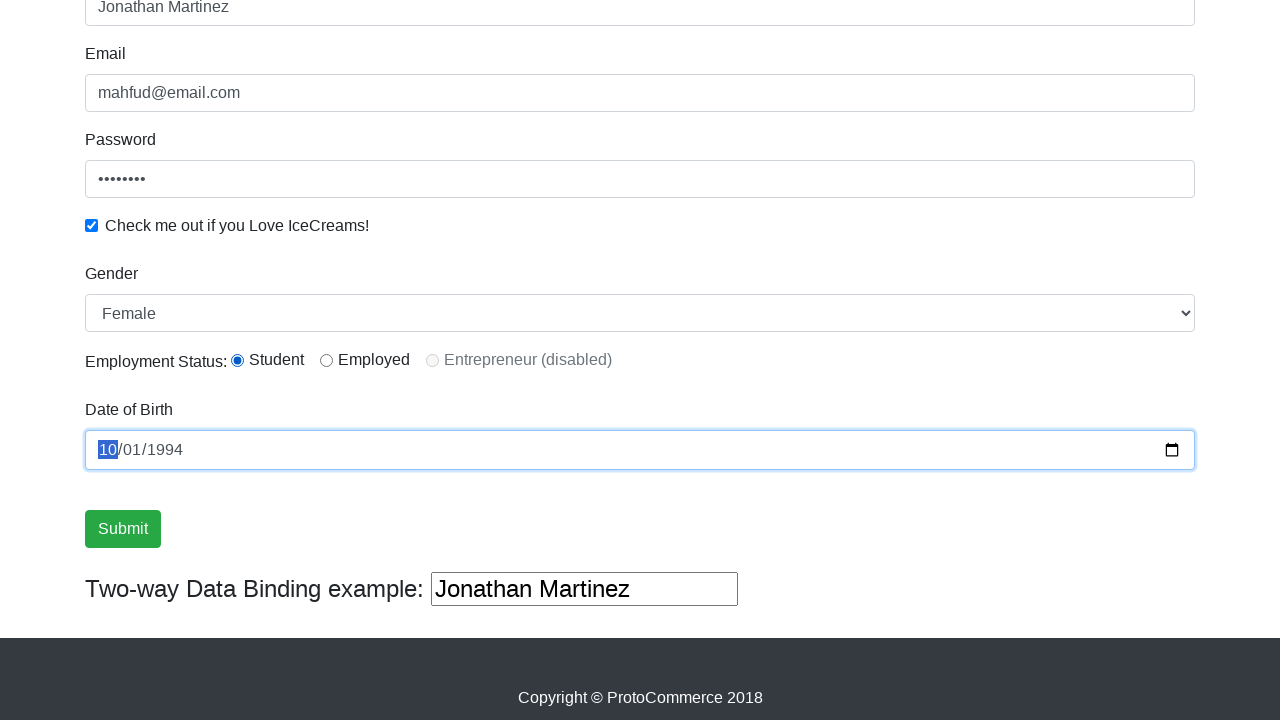

Clicked submit button to submit the form at (123, 529) on [type="submit"]
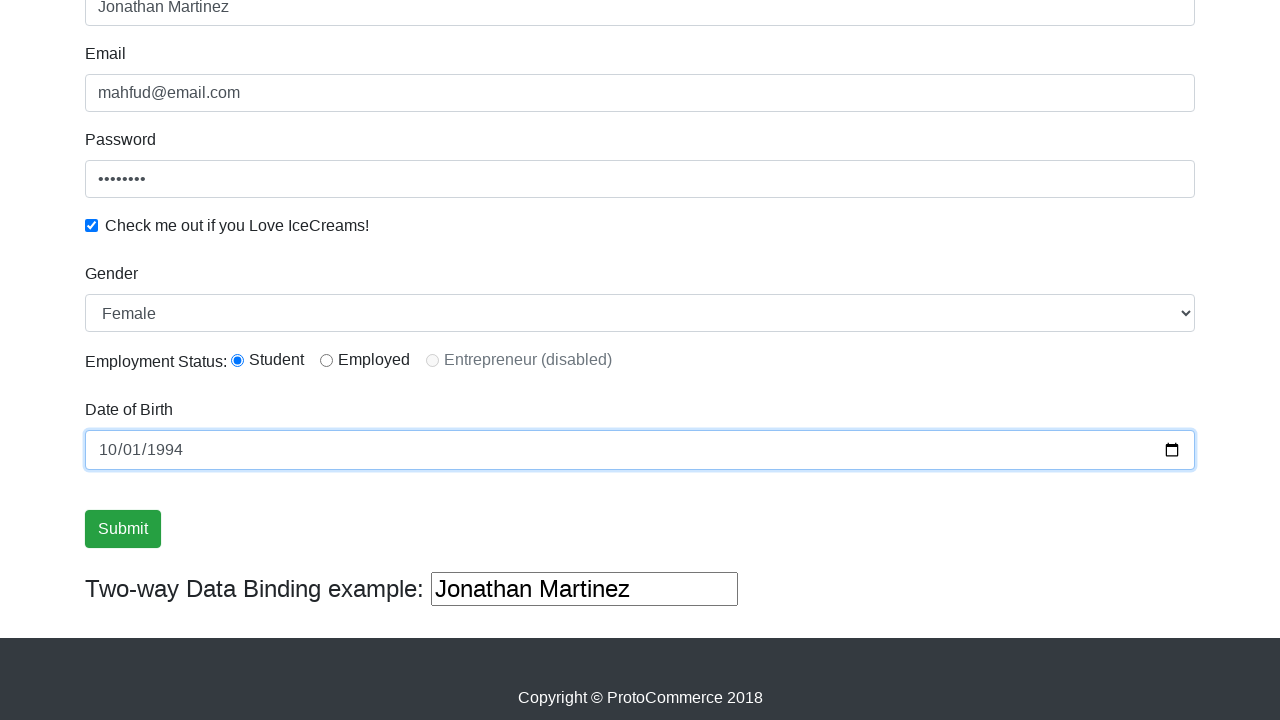

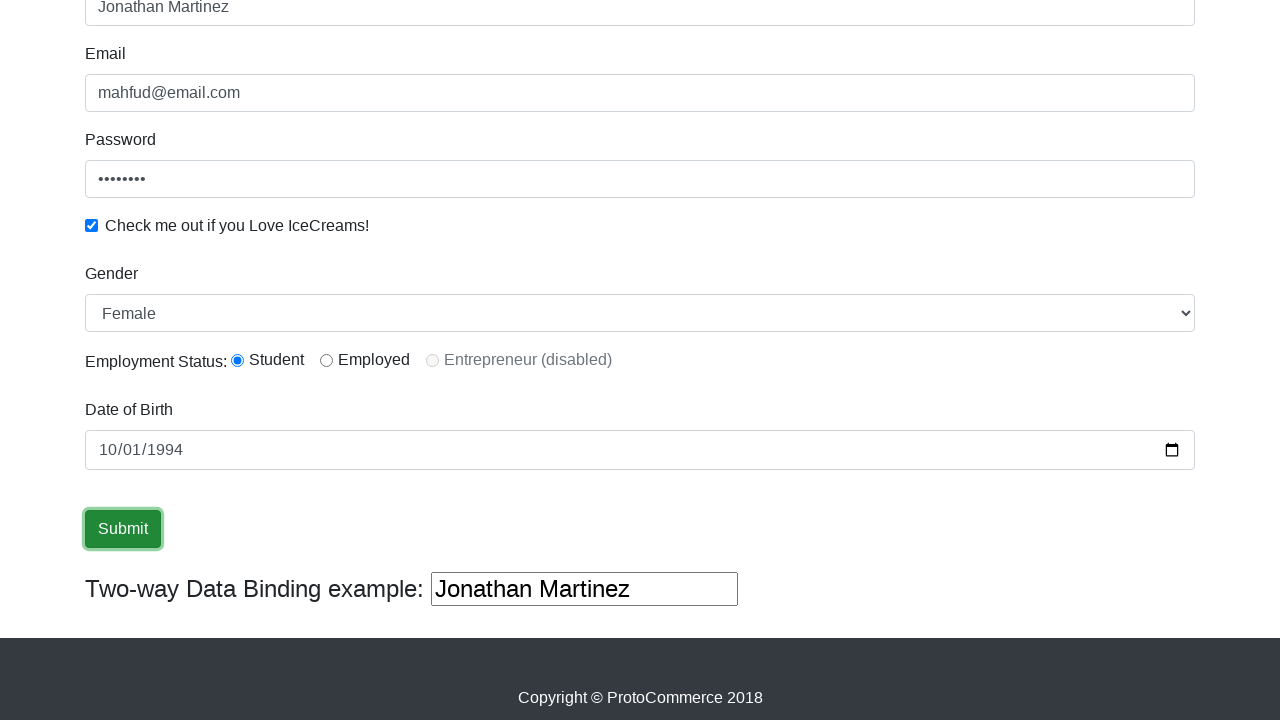